Tests dropdown menu functionality by selecting options using different methods (by index, by value, by visible text) and verifies the dropdown contains expected options.

Starting URL: https://the-internet.herokuapp.com/dropdown

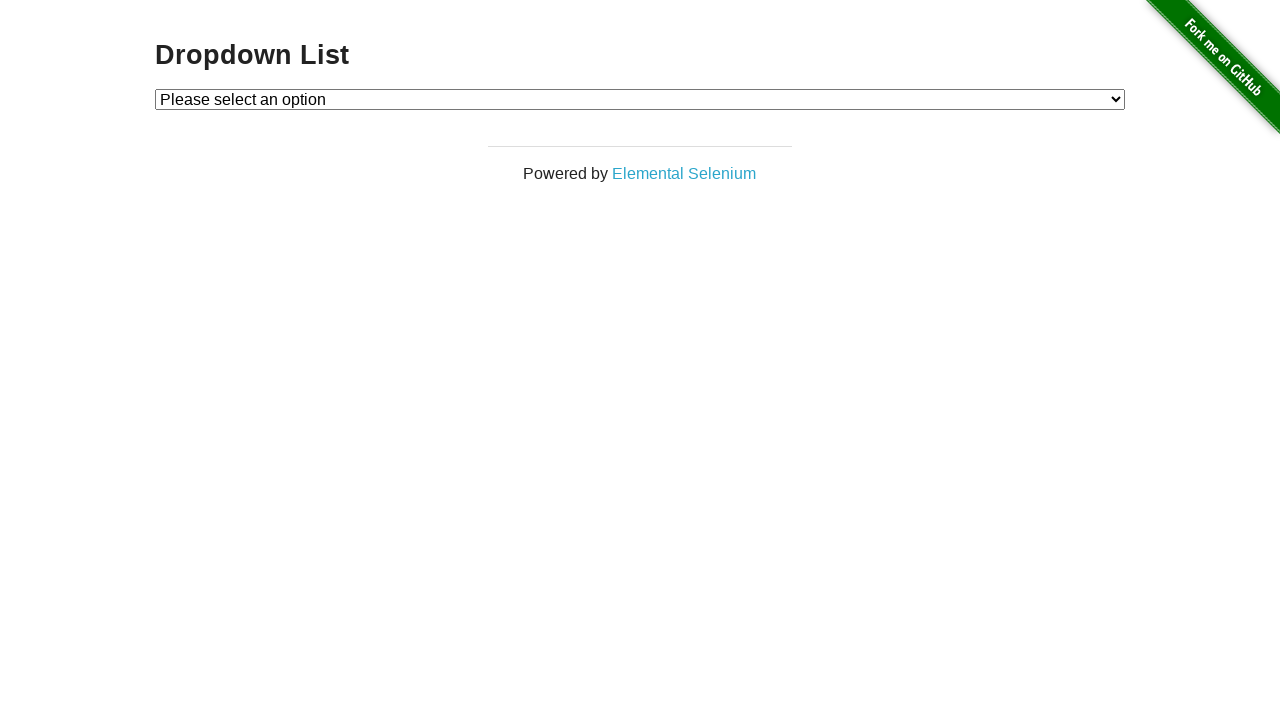

Navigated to dropdown menu test page
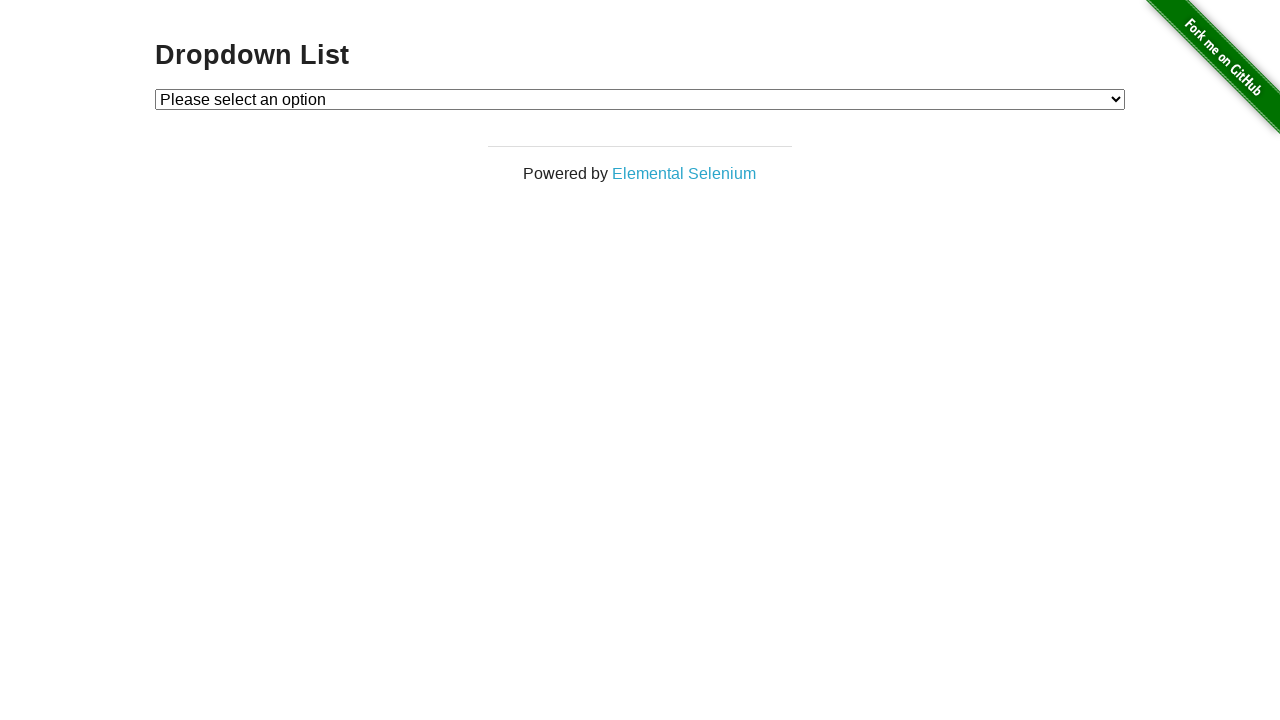

Selected Option 1 using index on #dropdown
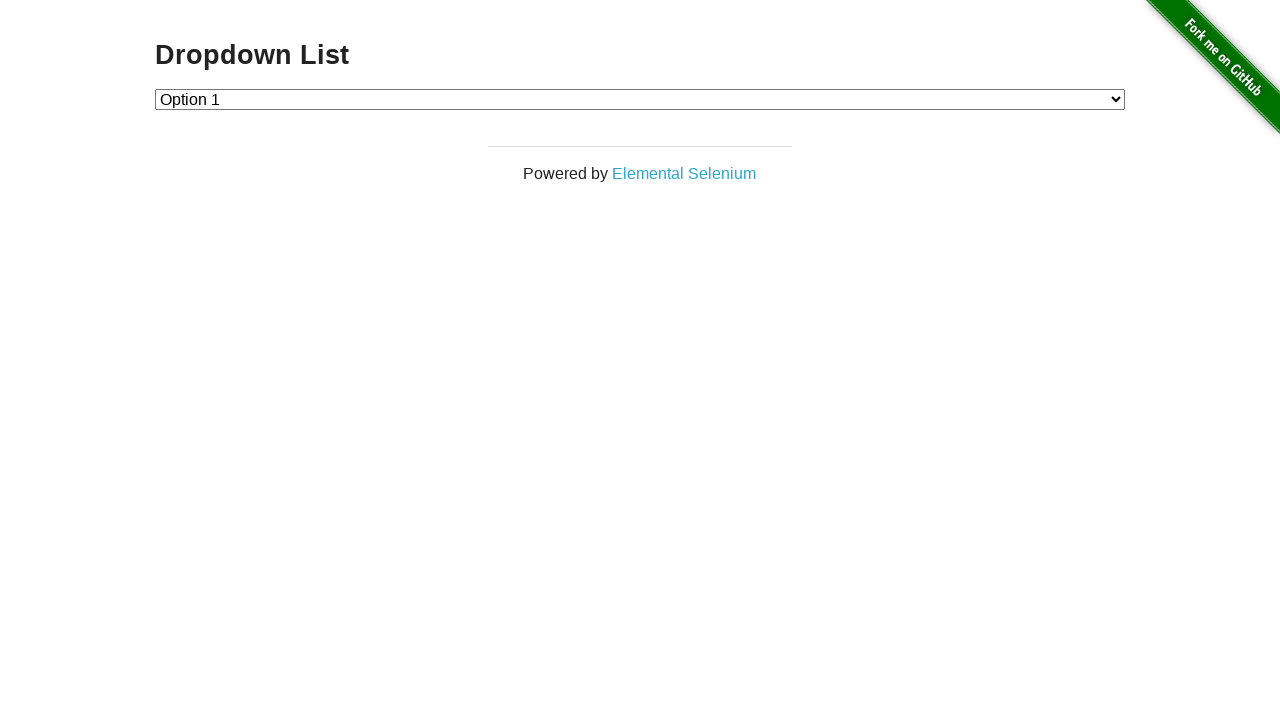

Selected Option 2 by value on #dropdown
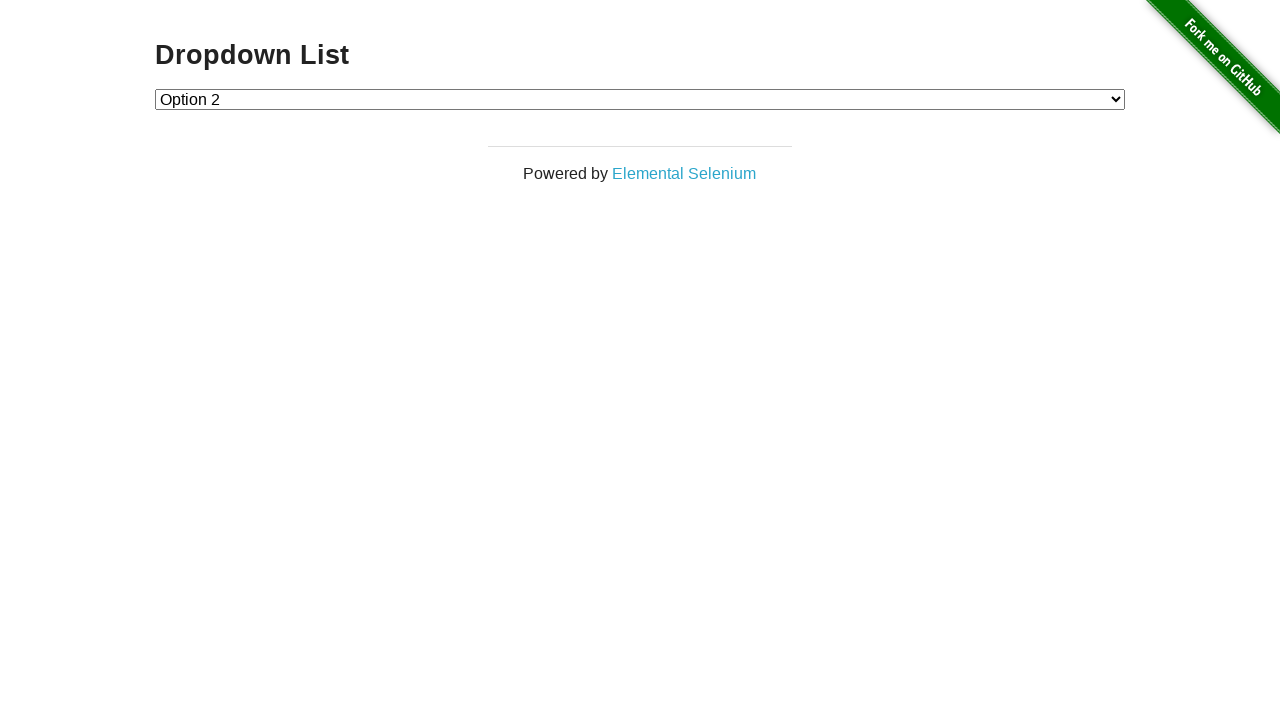

Retrieved selected option text
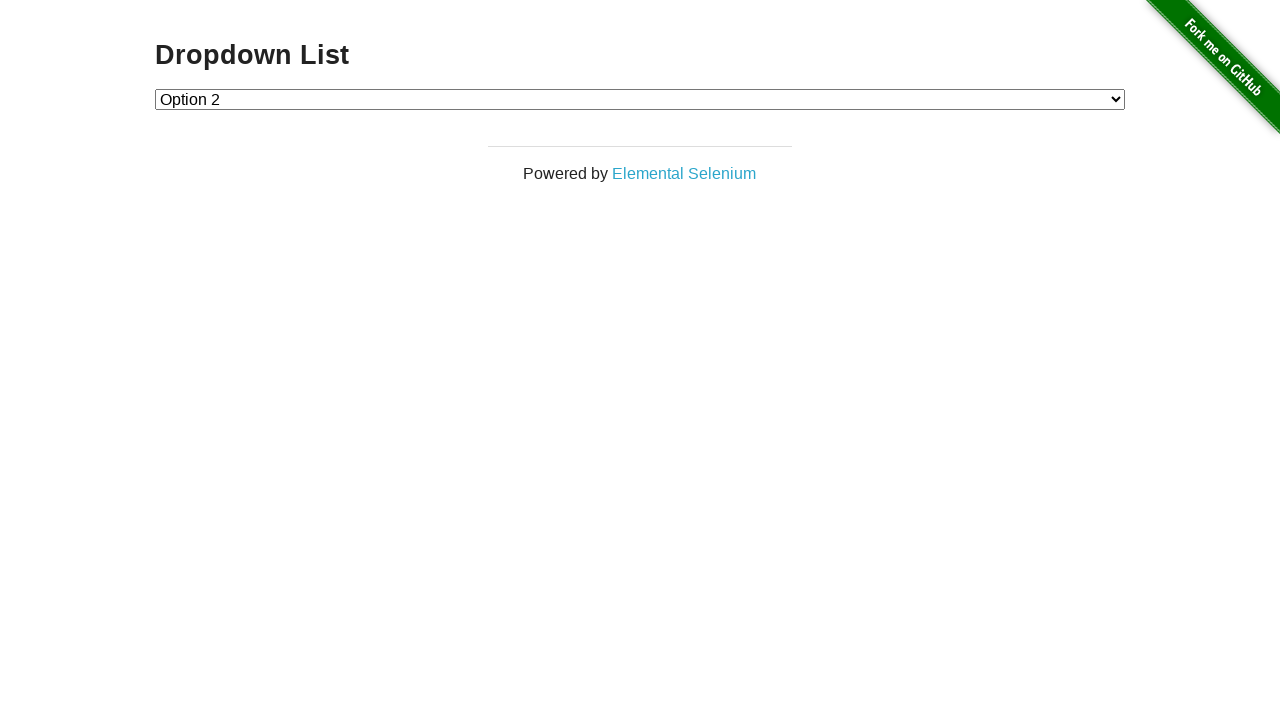

Verified Option 2 is selected
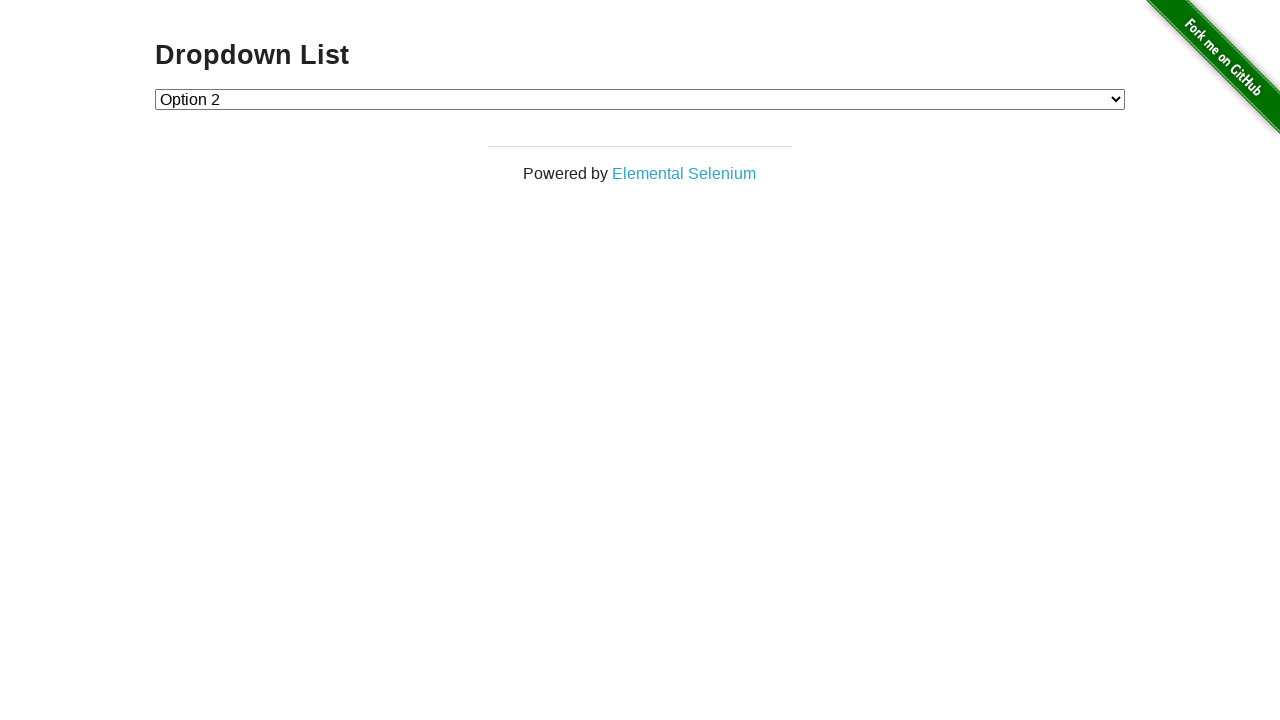

Selected Option 1 by visible text on #dropdown
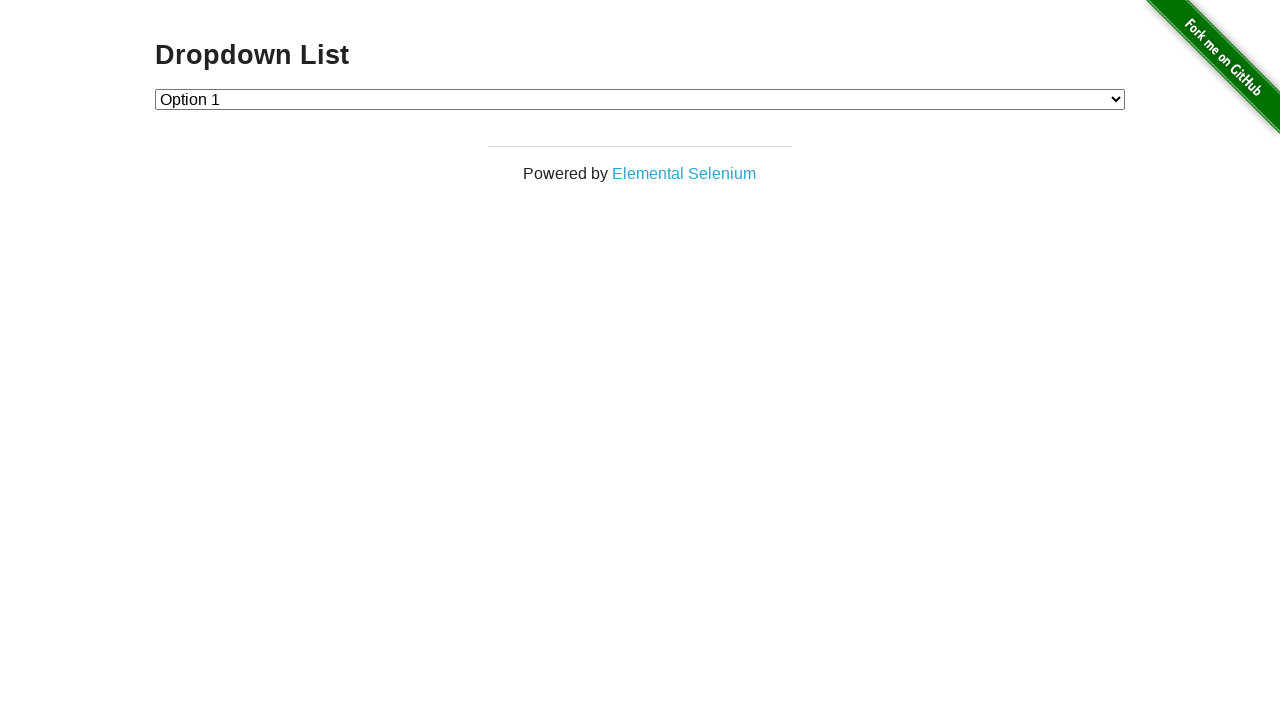

Retrieved all dropdown options
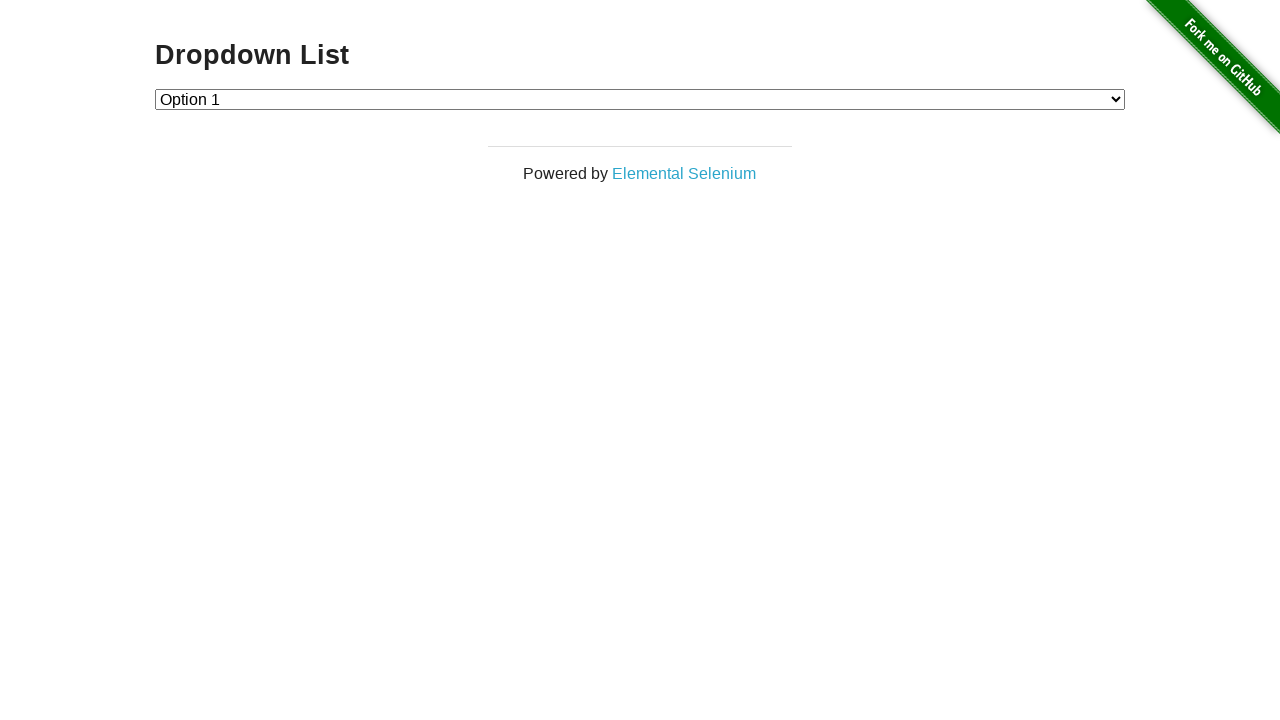

Verified dropdown contains Option 2
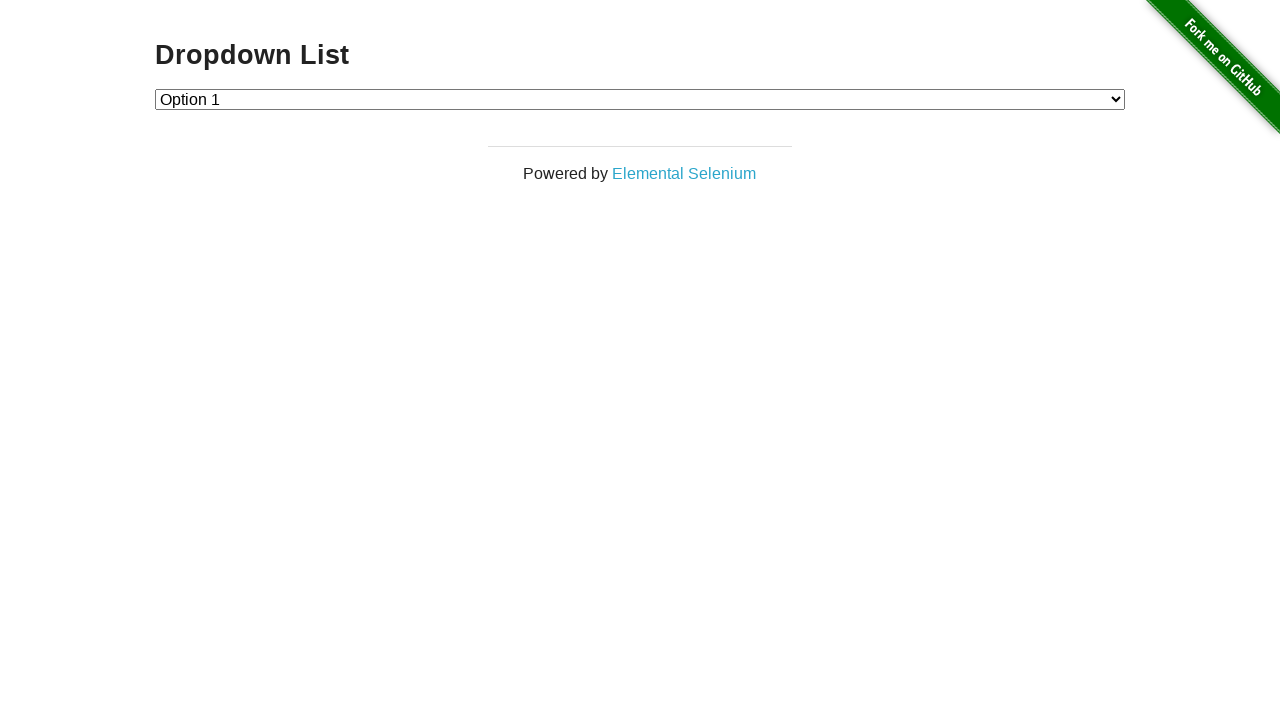

Counted total dropdown options
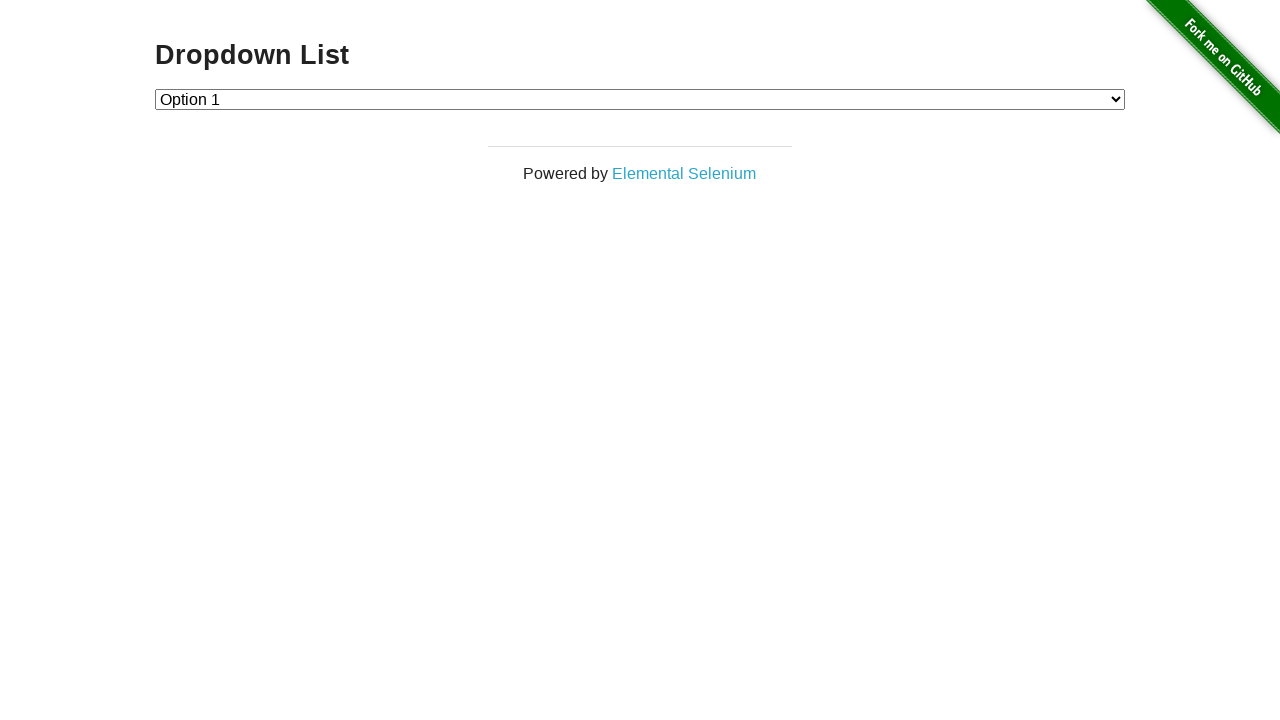

Verified dropdown has exactly 3 options
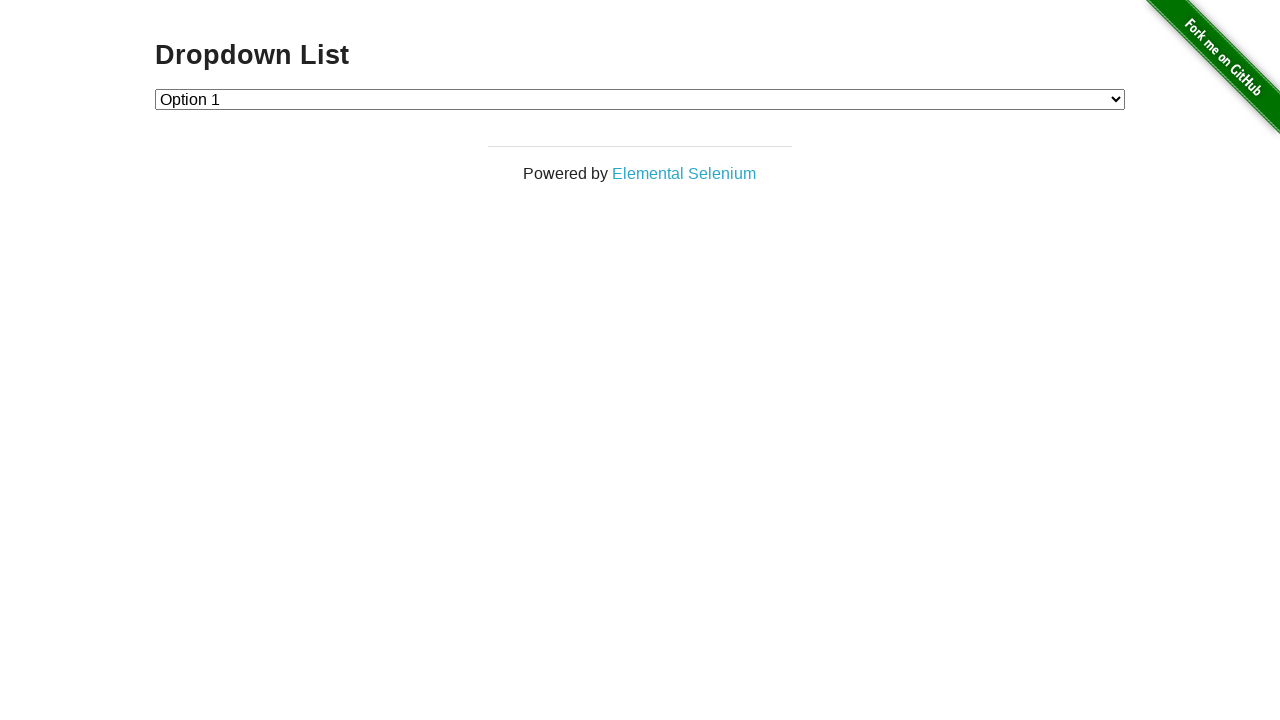

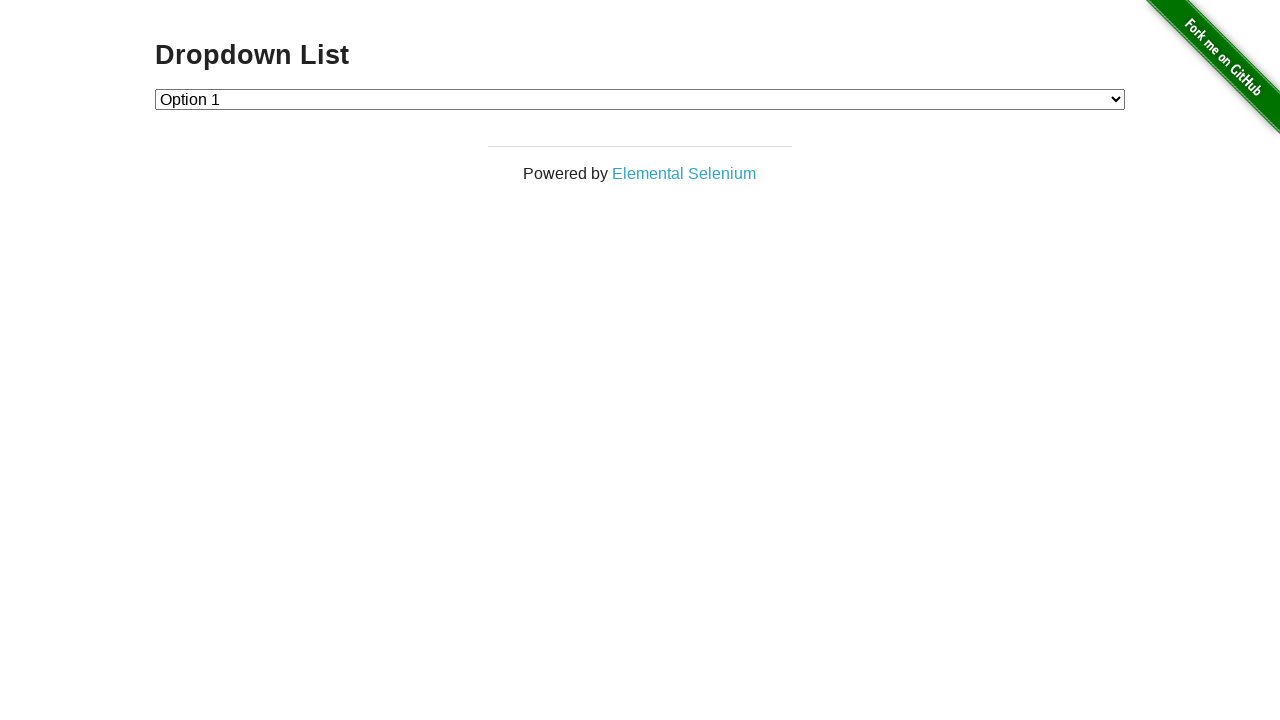